Tests browser window handling by opening a new window, switching between parent and child windows, and closing the child window

Starting URL: https://demoqa.com/browser-windows

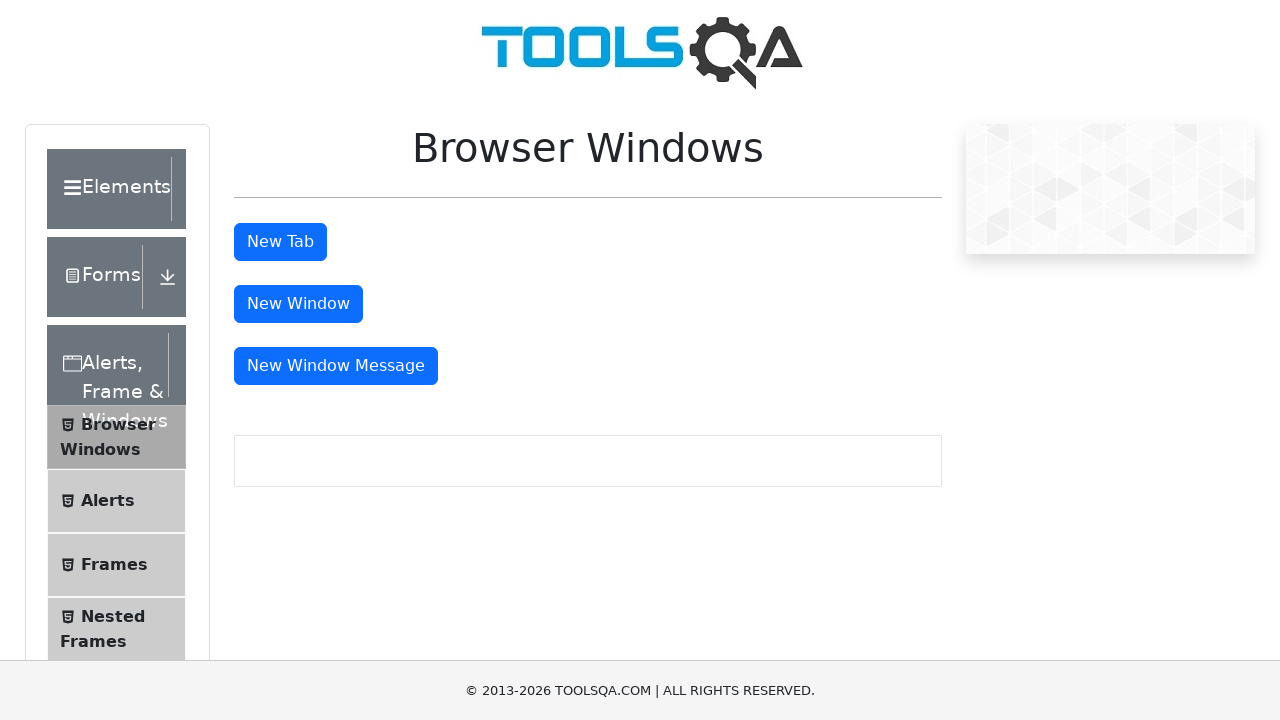

Clicked 'New Window' button to open a new browser window at (298, 304) on xpath=//button[contains(text(),'New Window')]
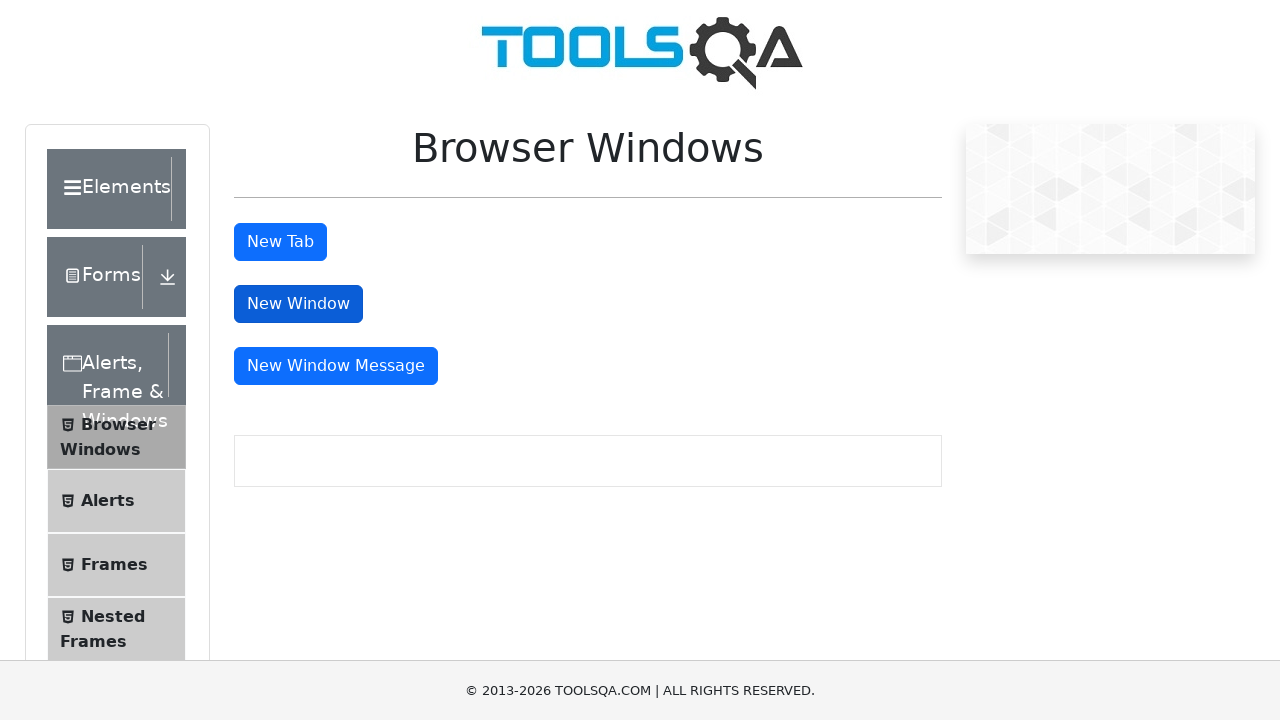

New window opened and captured
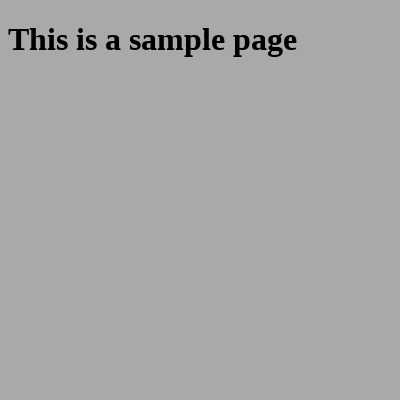

Retrieved new window title: 
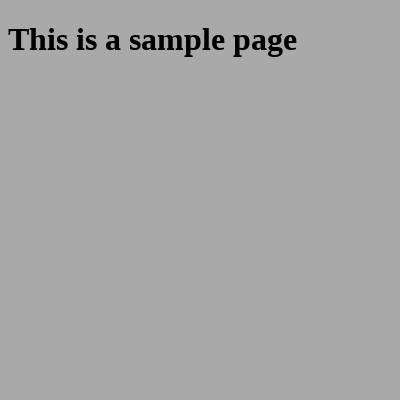

Closed the new window
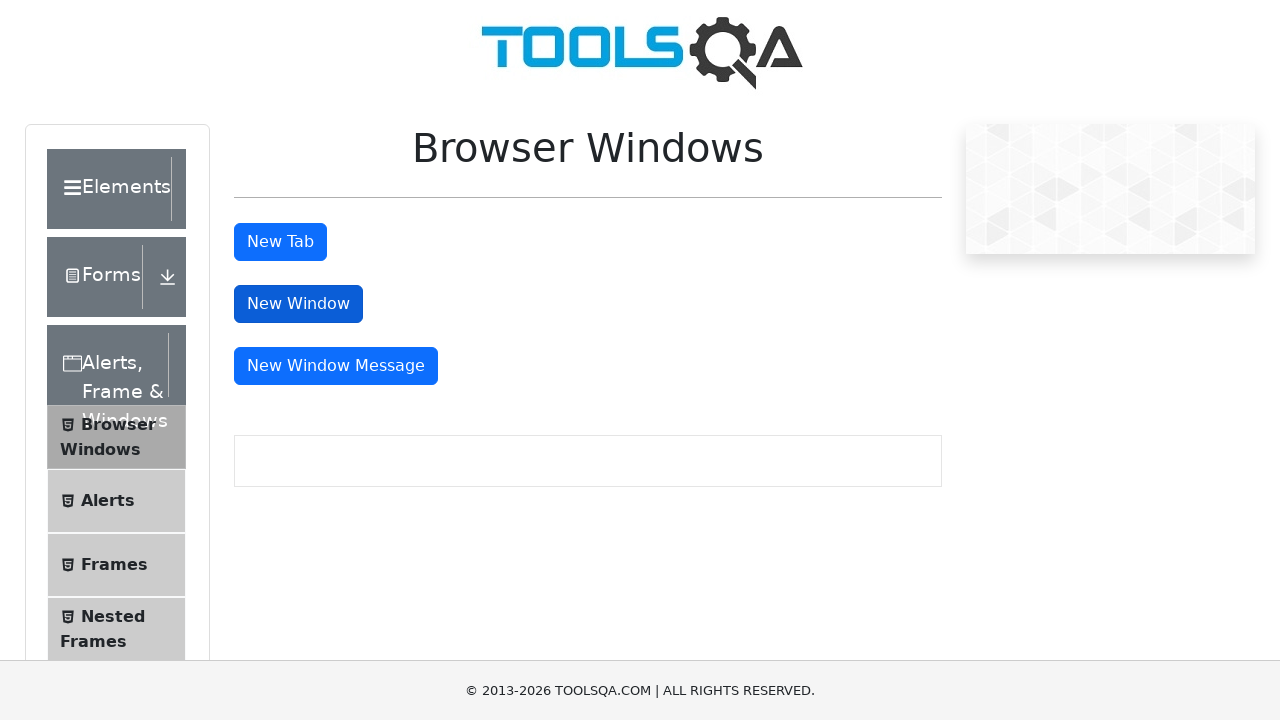

Retrieved parent window title: demosite
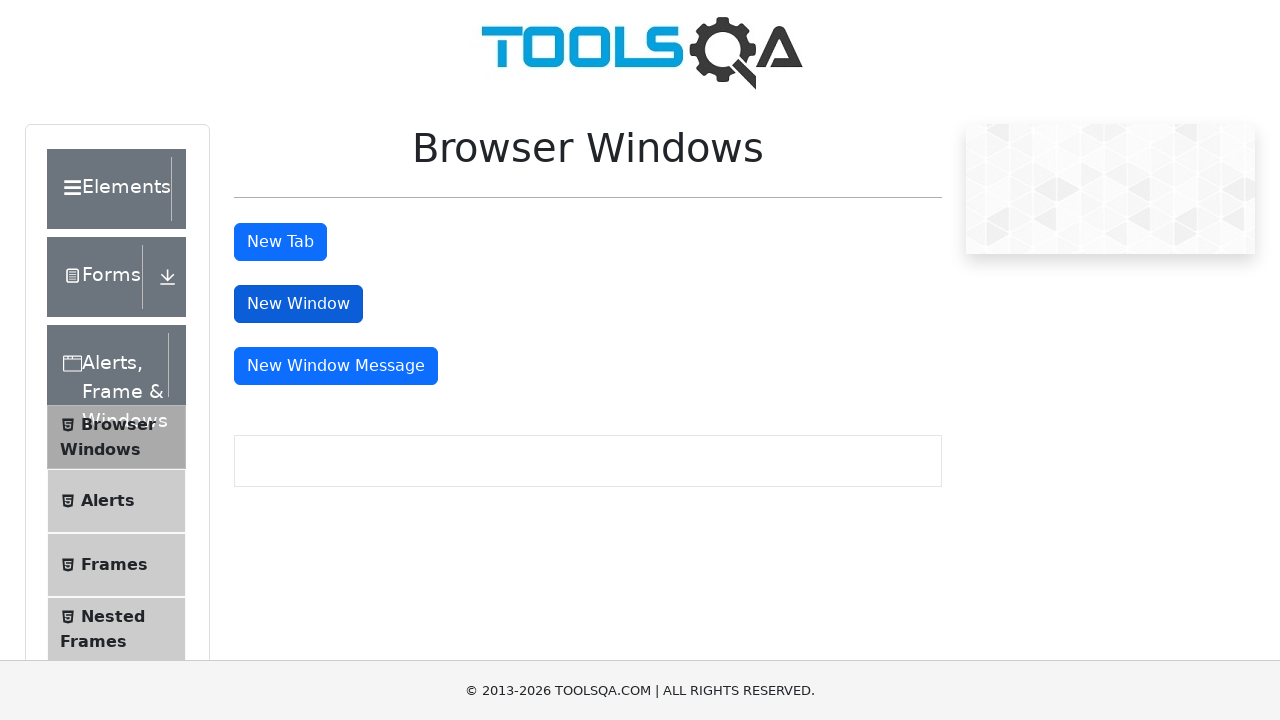

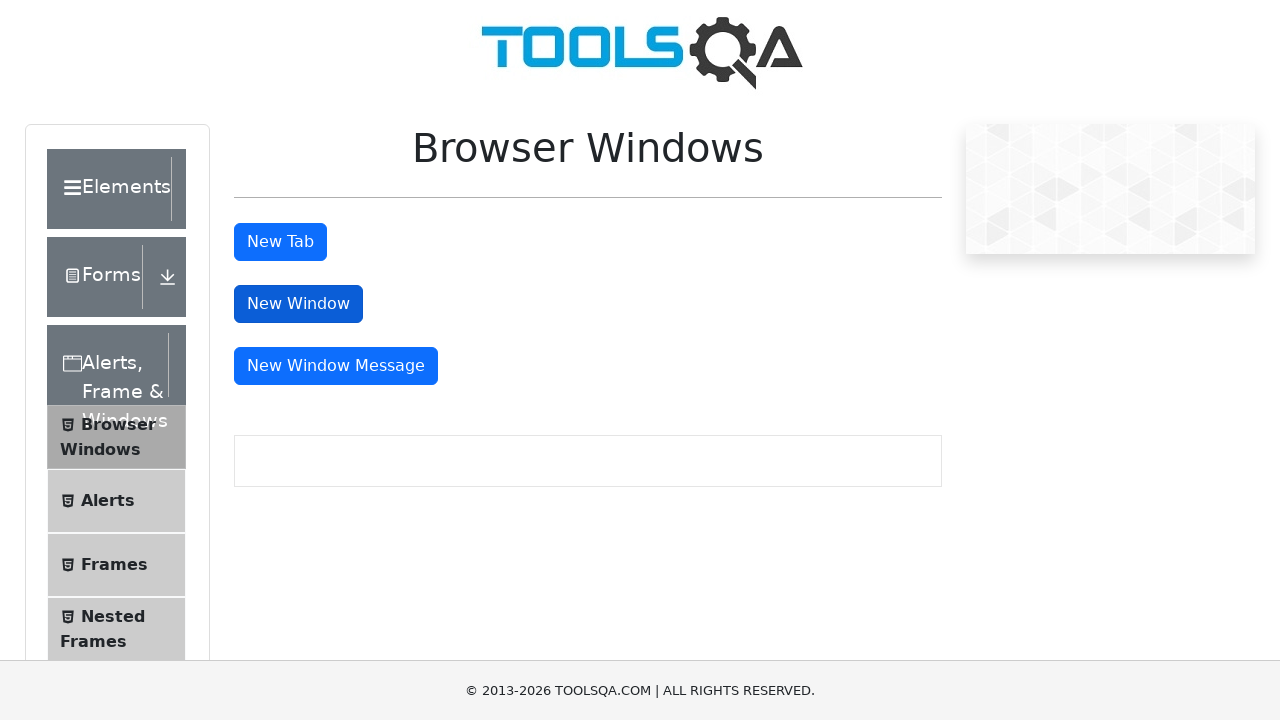